Tests keyboard events by entering text in a current address field, then using keyboard shortcuts (Ctrl+A, Ctrl+C, Tab, Ctrl+V) to select all, copy, and paste the text into a permanent address field

Starting URL: https://demoqa.com/text-box

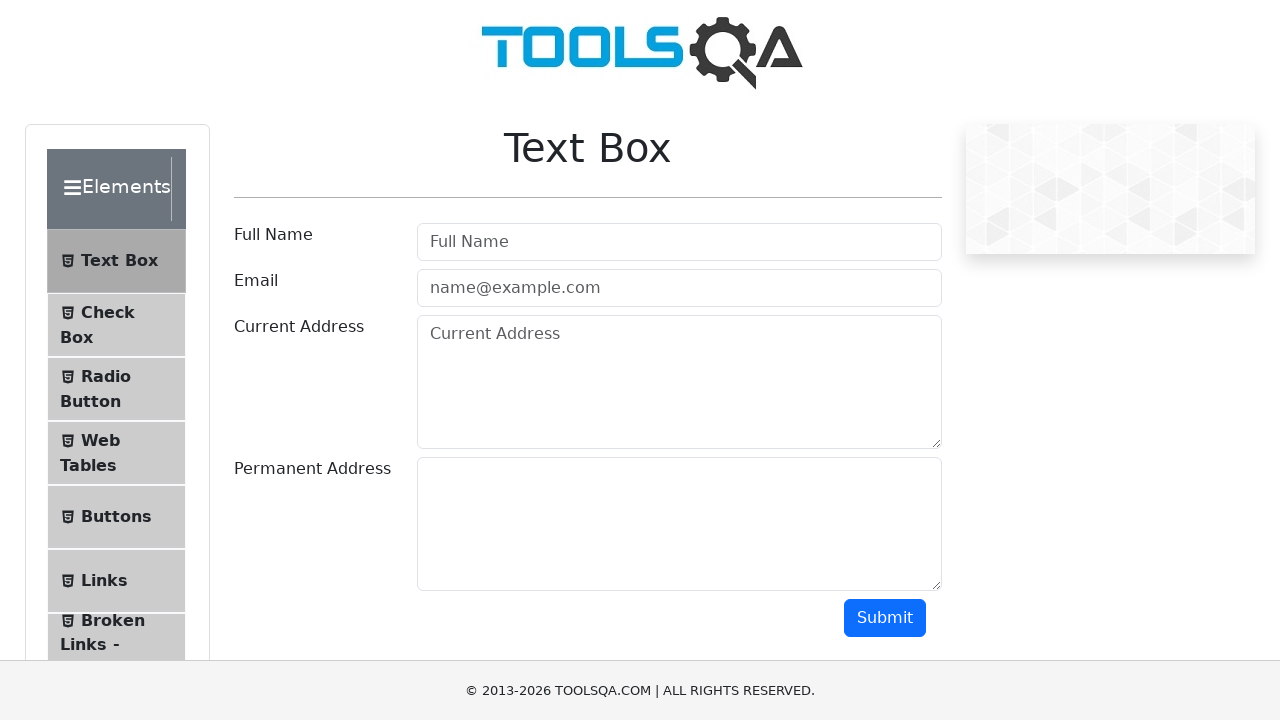

Filled current address field with 'Pune' on #currentAddress
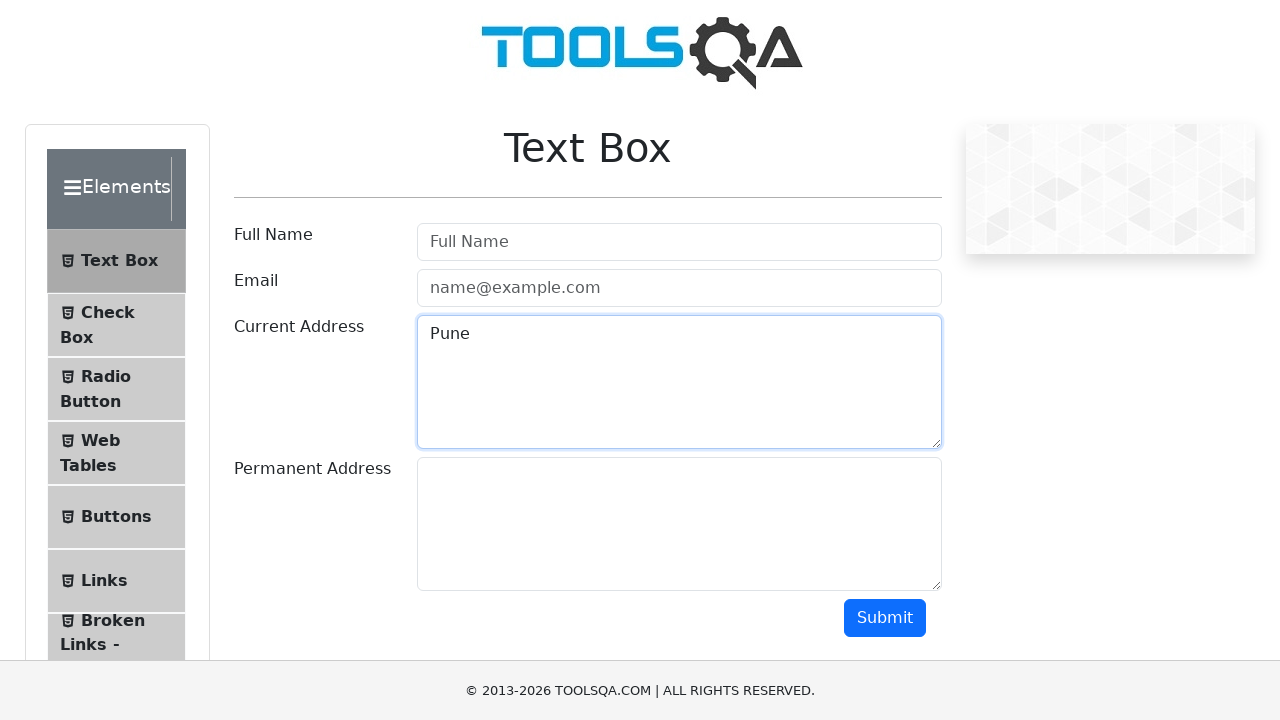

Clicked on current address field to ensure focus at (679, 382) on #currentAddress
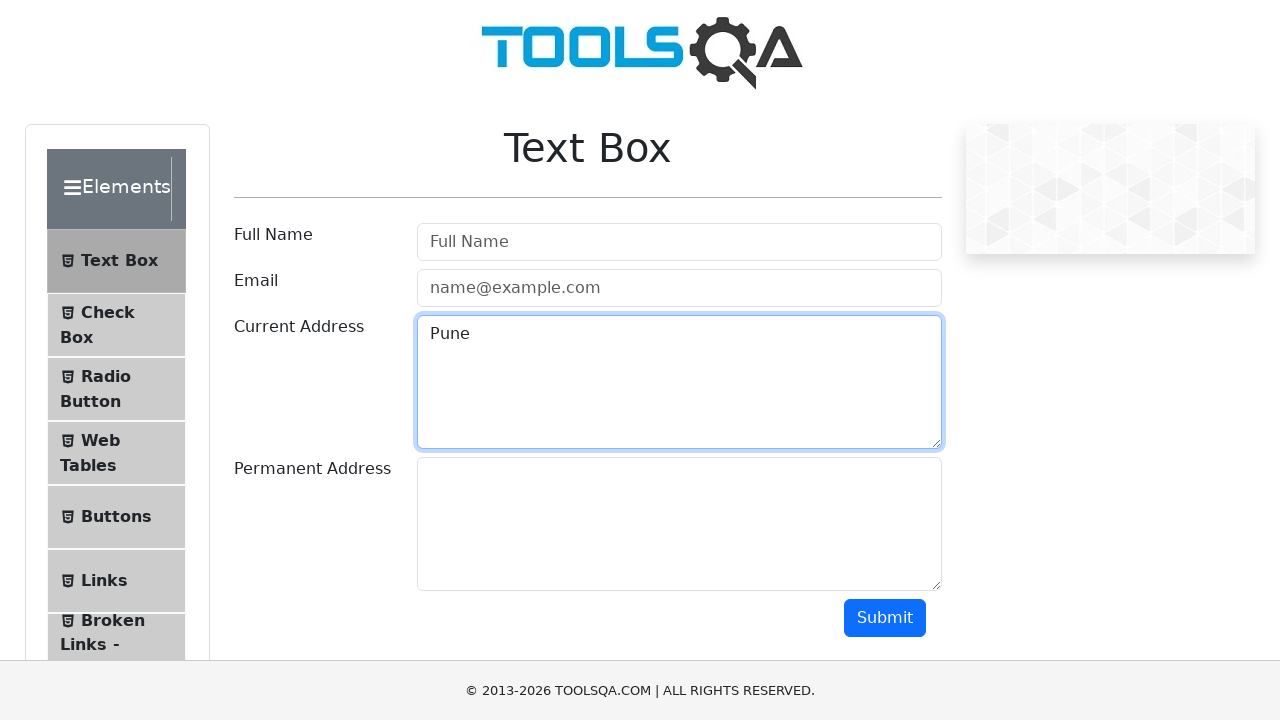

Selected all text in current address field using Ctrl+A
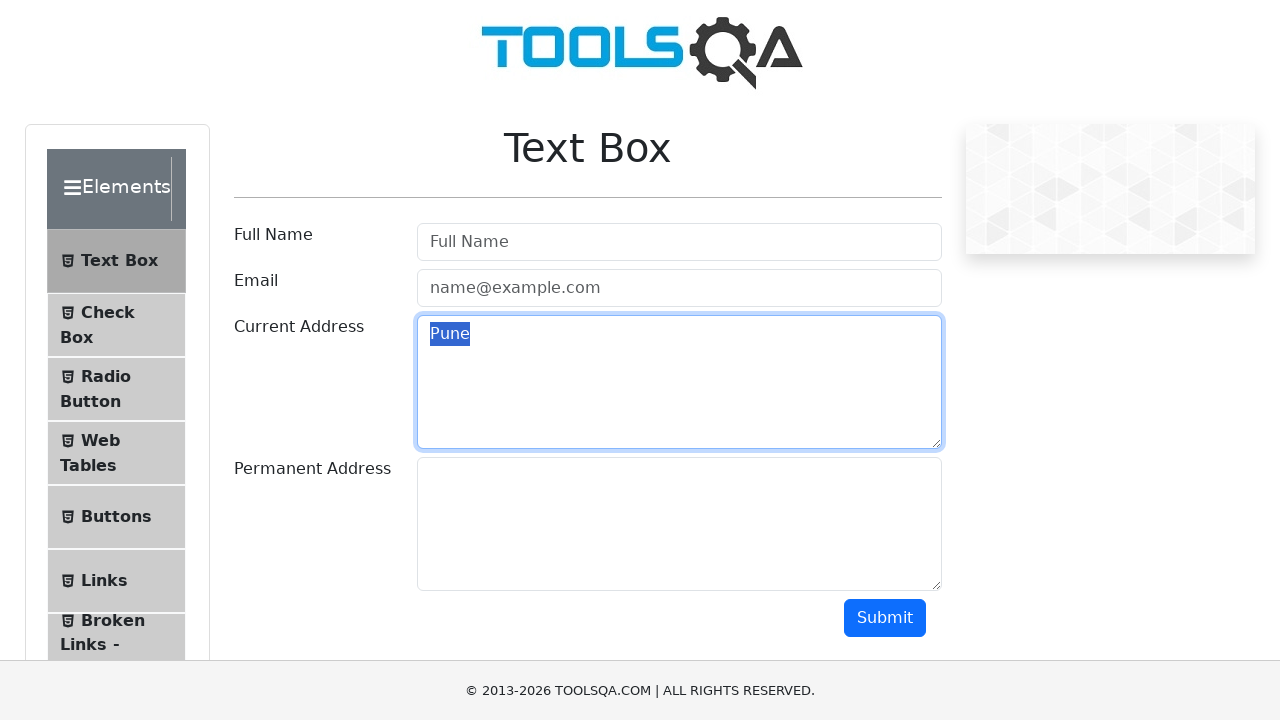

Copied selected text using Ctrl+C
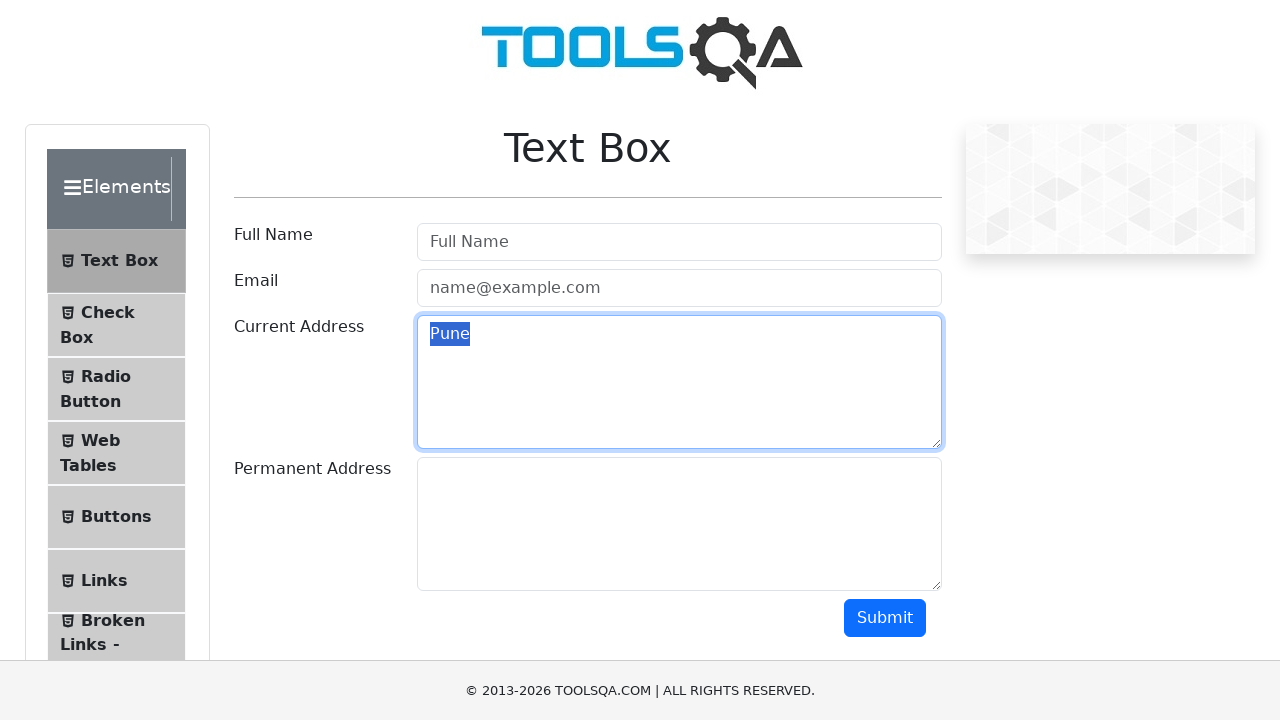

Moved focus to permanent address field using Tab
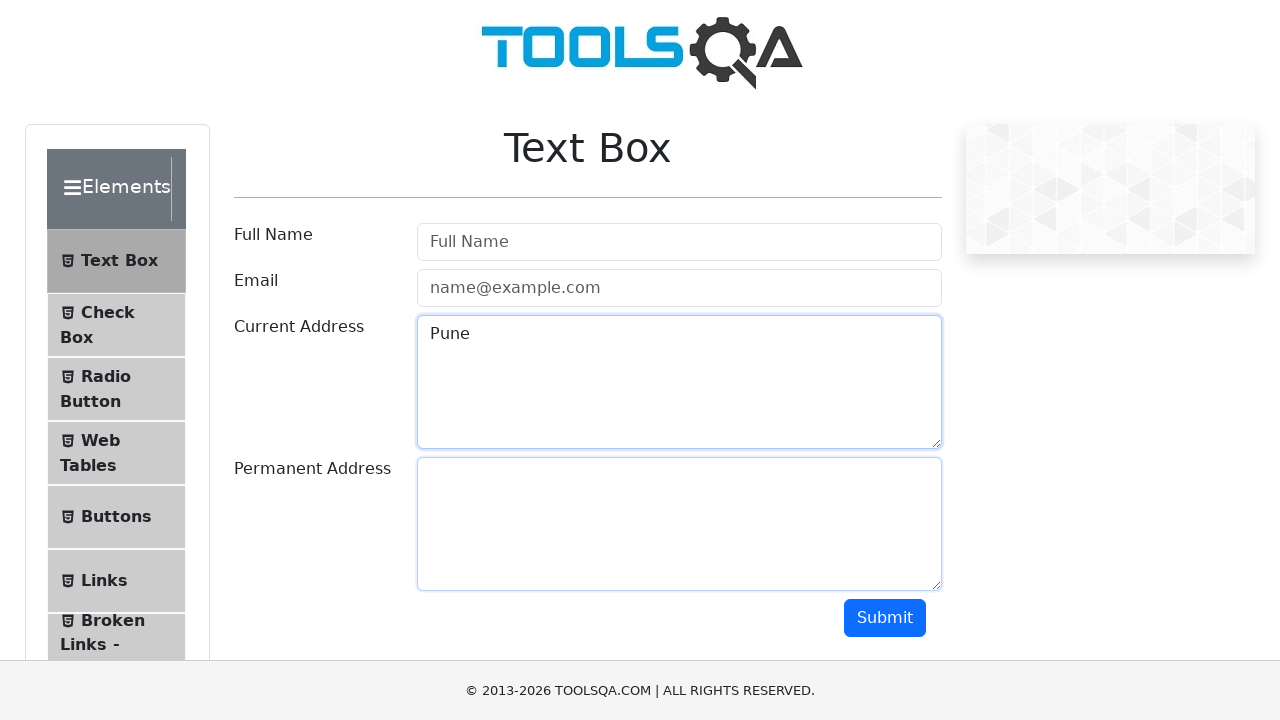

Pasted copied text into permanent address field using Ctrl+V
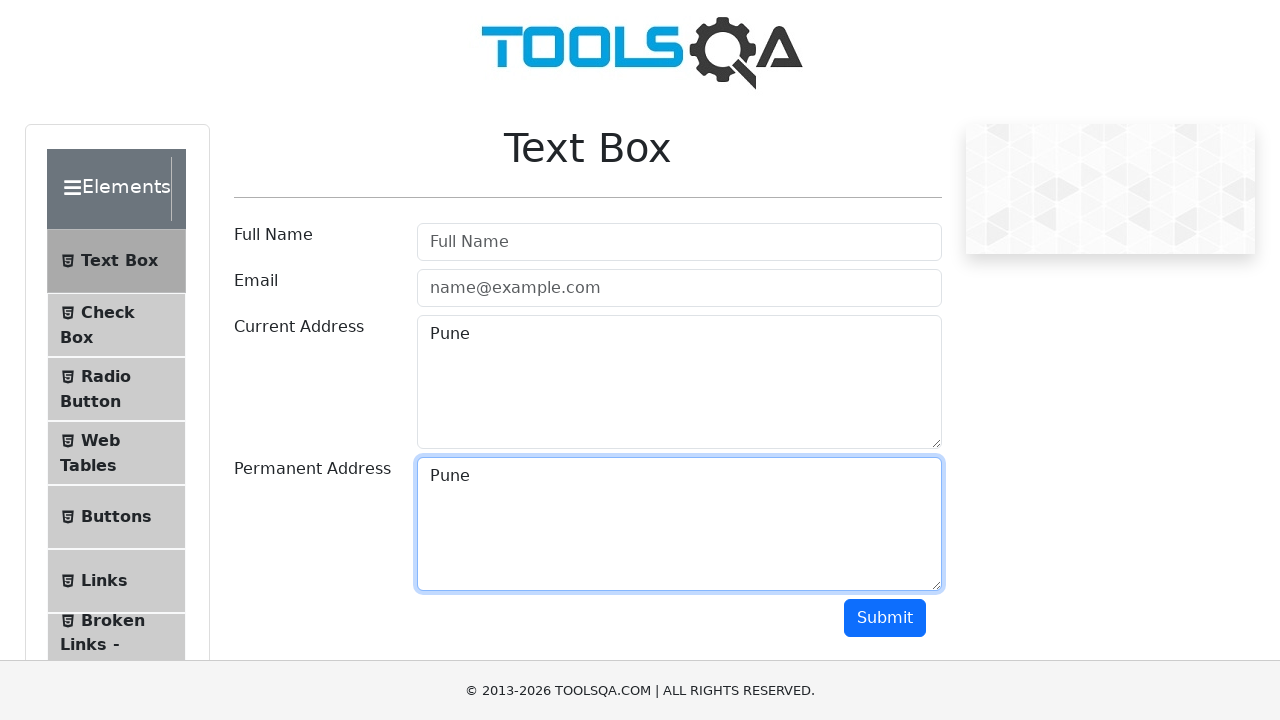

Verified that permanent address field contains pasted text
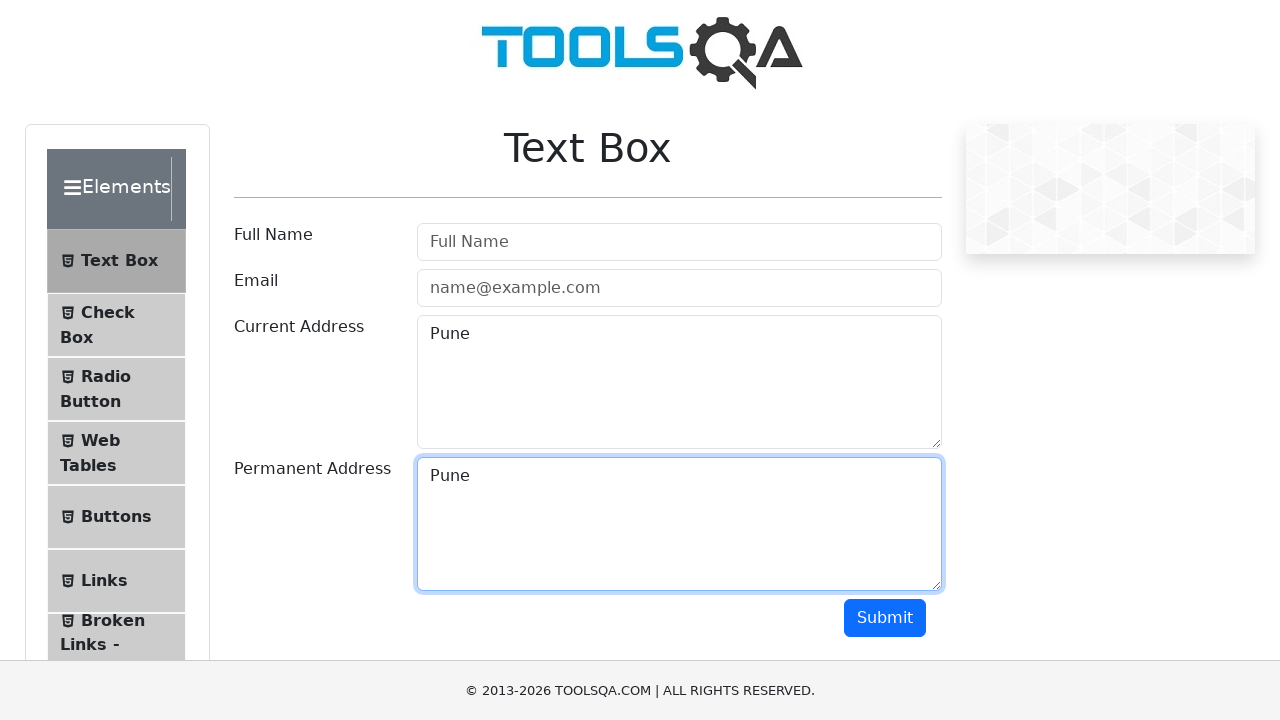

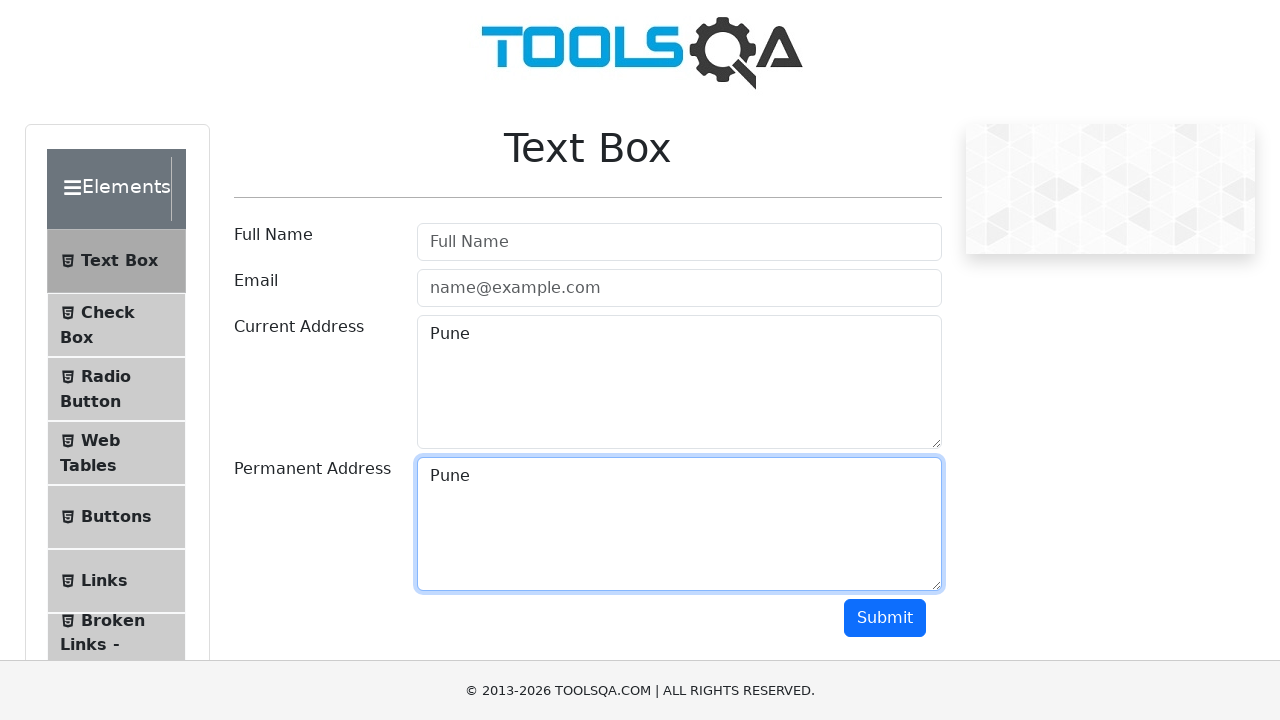